Tests that a button changes color on hover by hovering over the testimonials button

Starting URL: https://njit-final-group-project.vercel.app

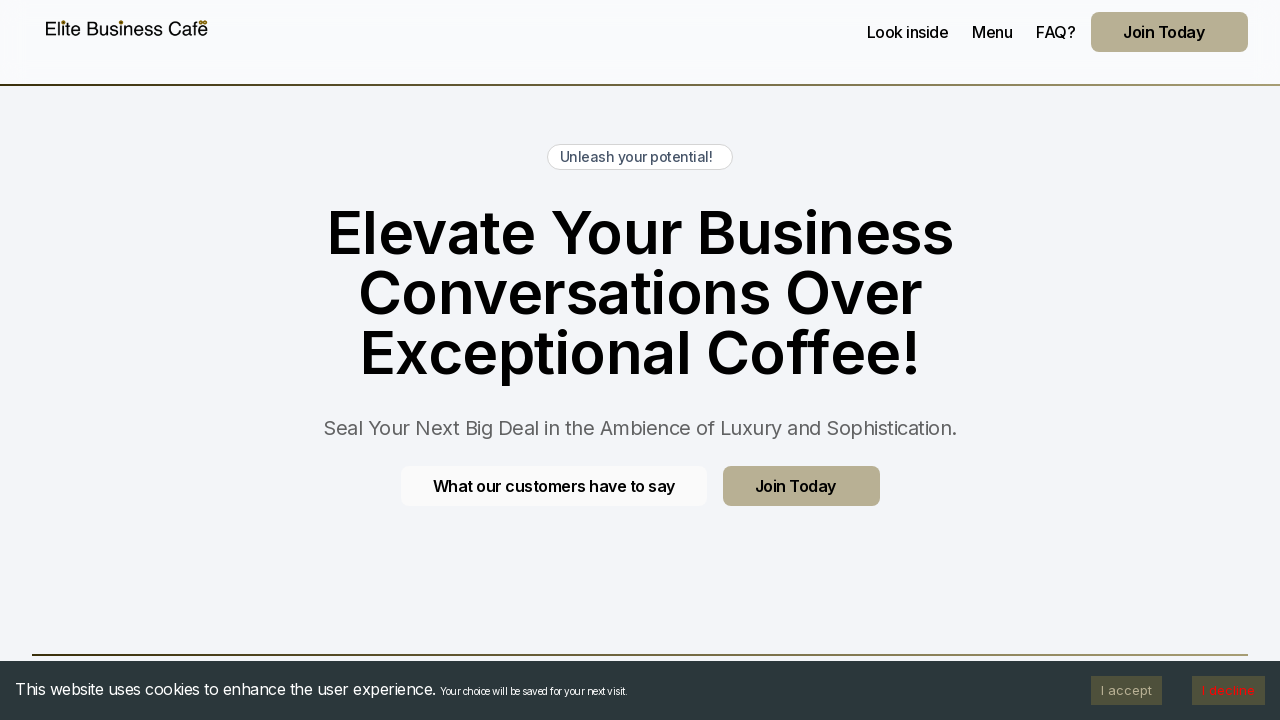

Hovered over the testimonials button at (554, 486) on .btn.btn--primary[href="/#testimonials"]
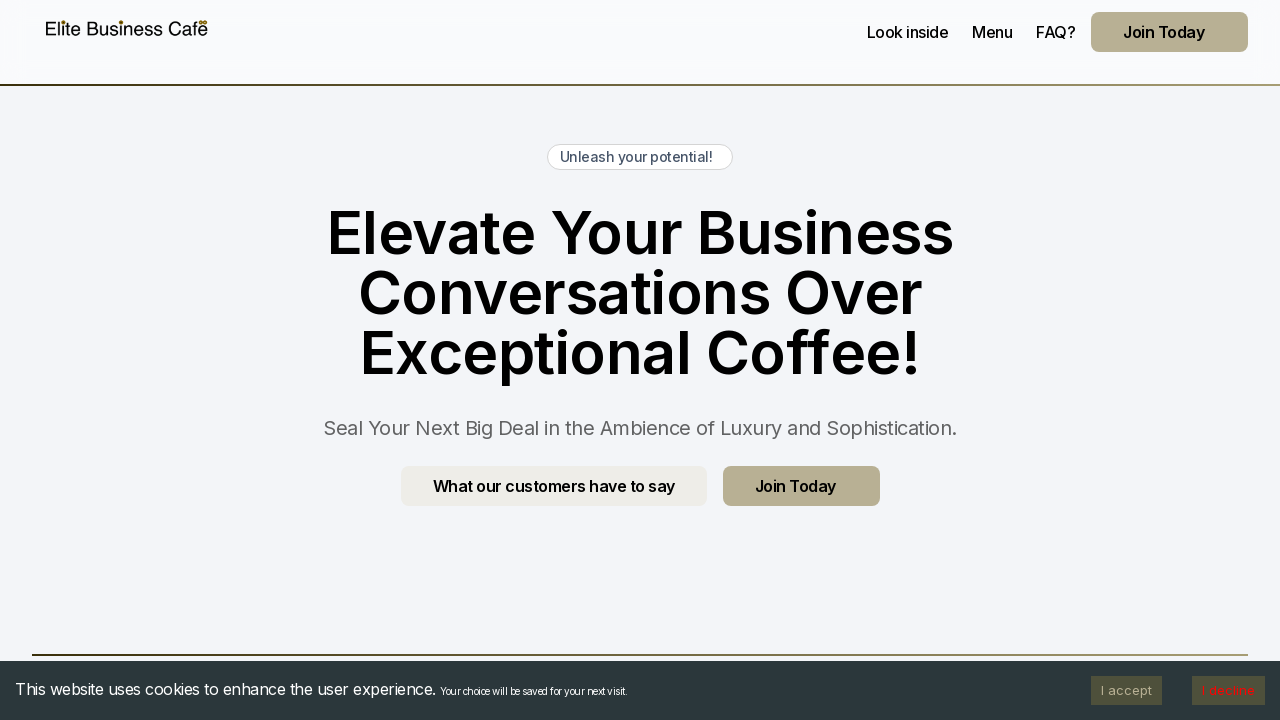

Waited 500ms for hover effect to apply
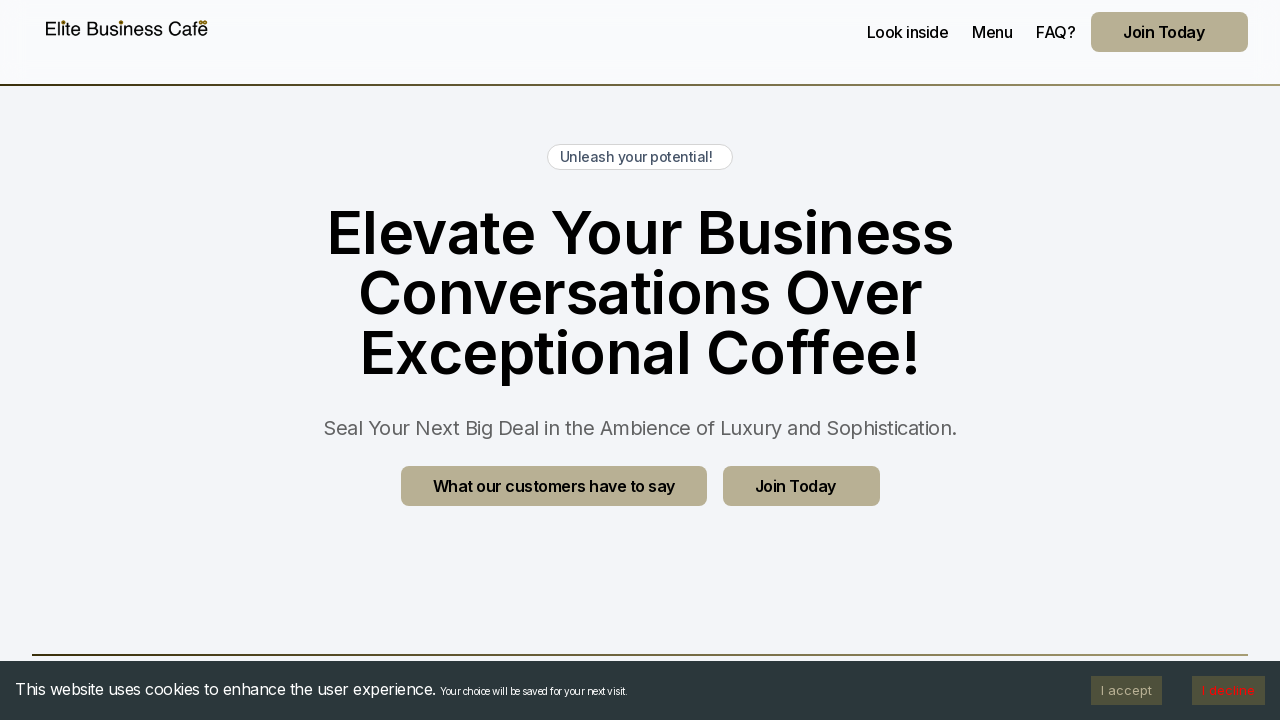

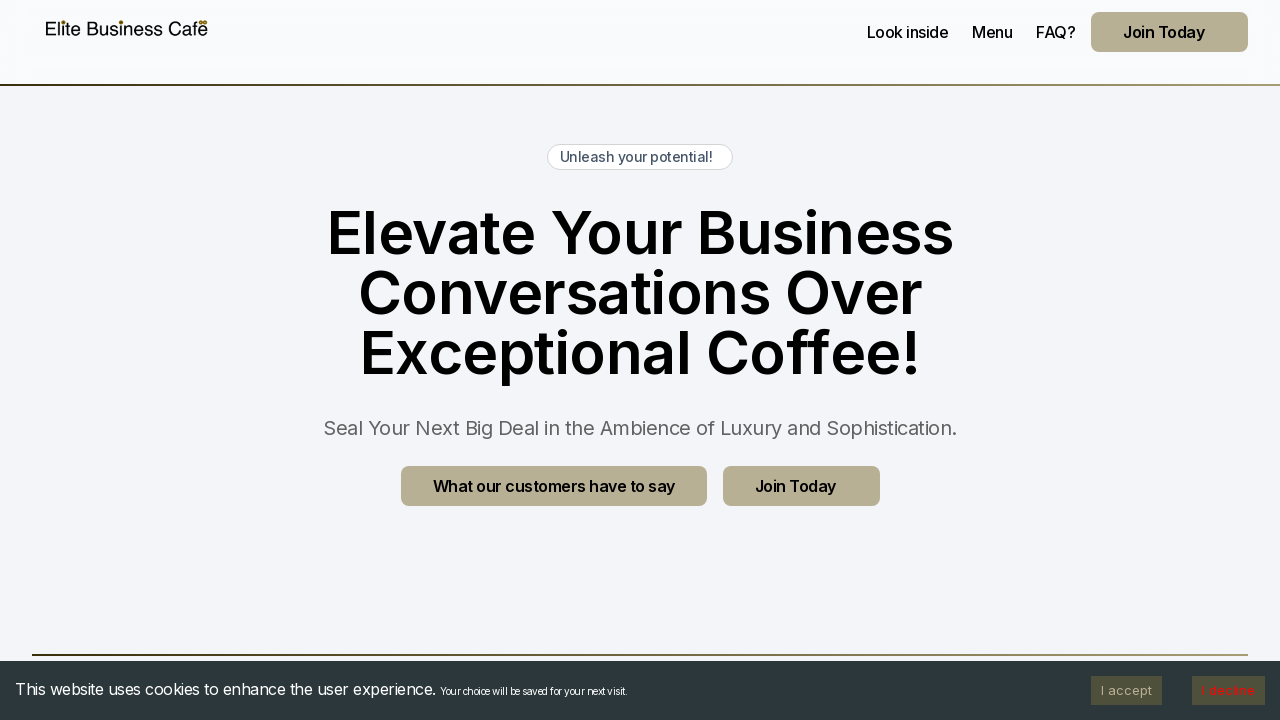